Tests that clicking the "Add Element" button adds a new delete button to the page

Starting URL: https://the-internet.herokuapp.com/add_remove_elements/

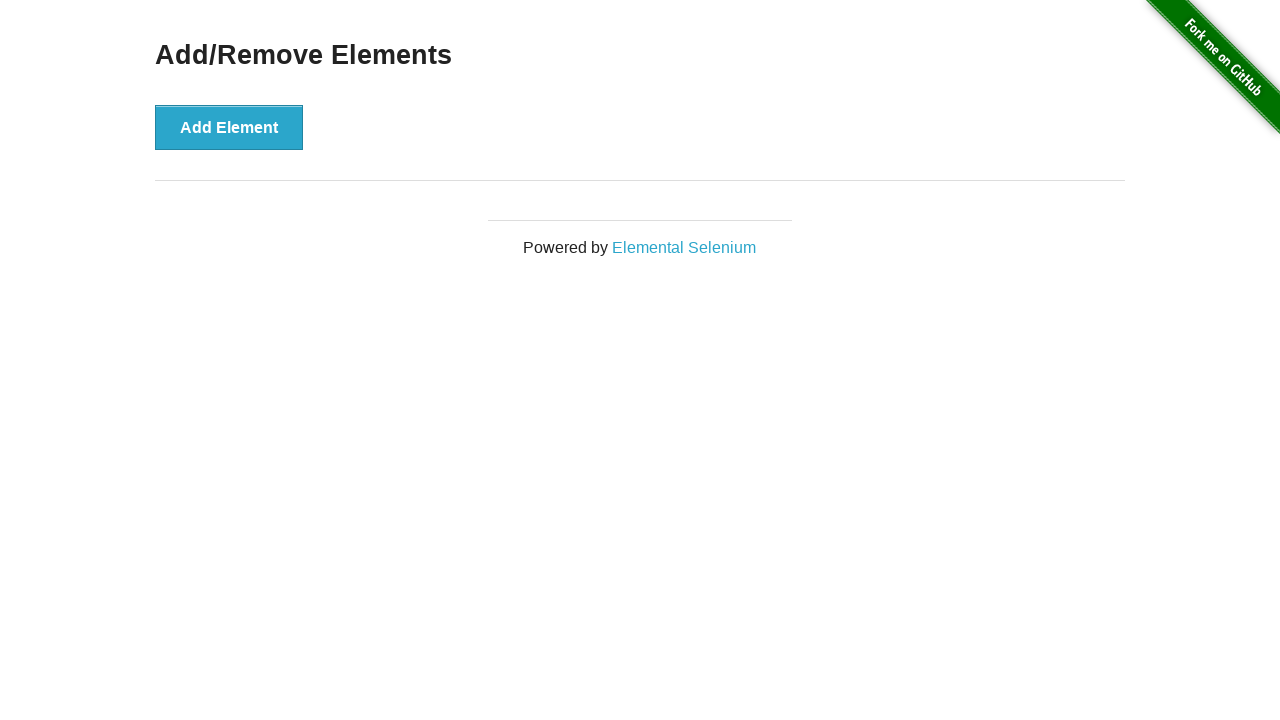

Retrieved initial count of delete buttons
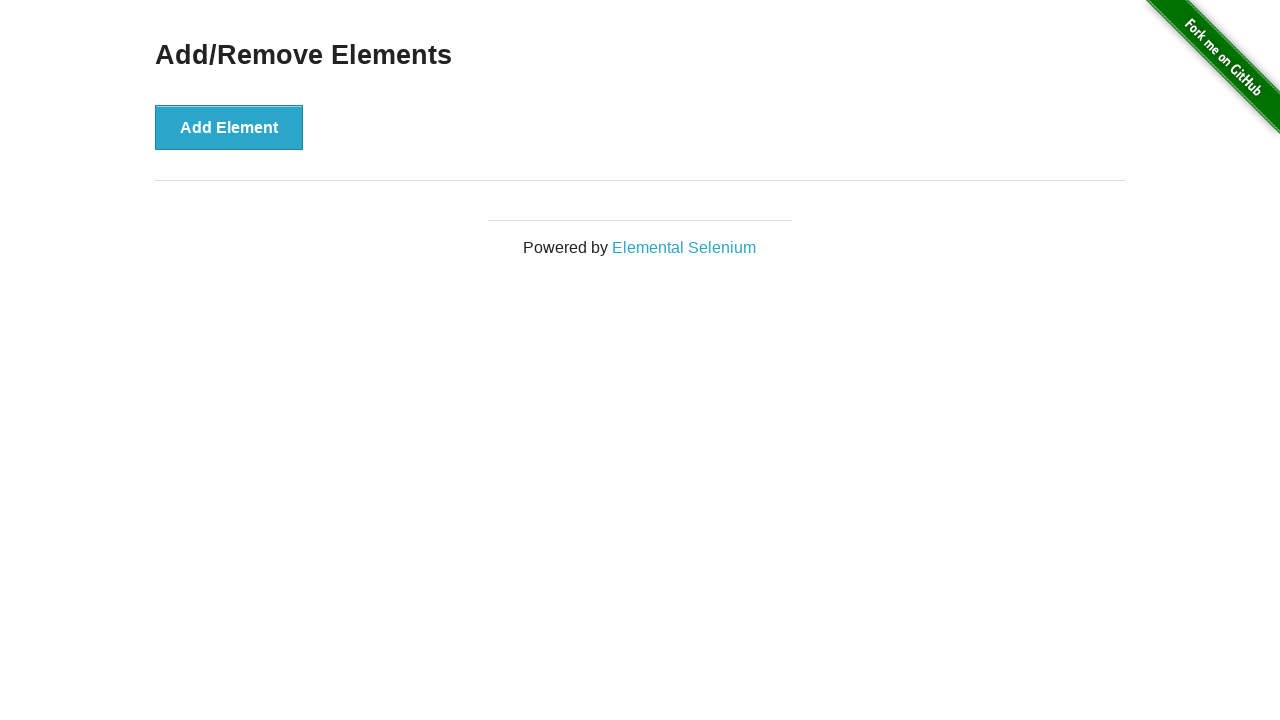

Clicked the 'Add Element' button at (229, 127) on button[onclick='addElement()']
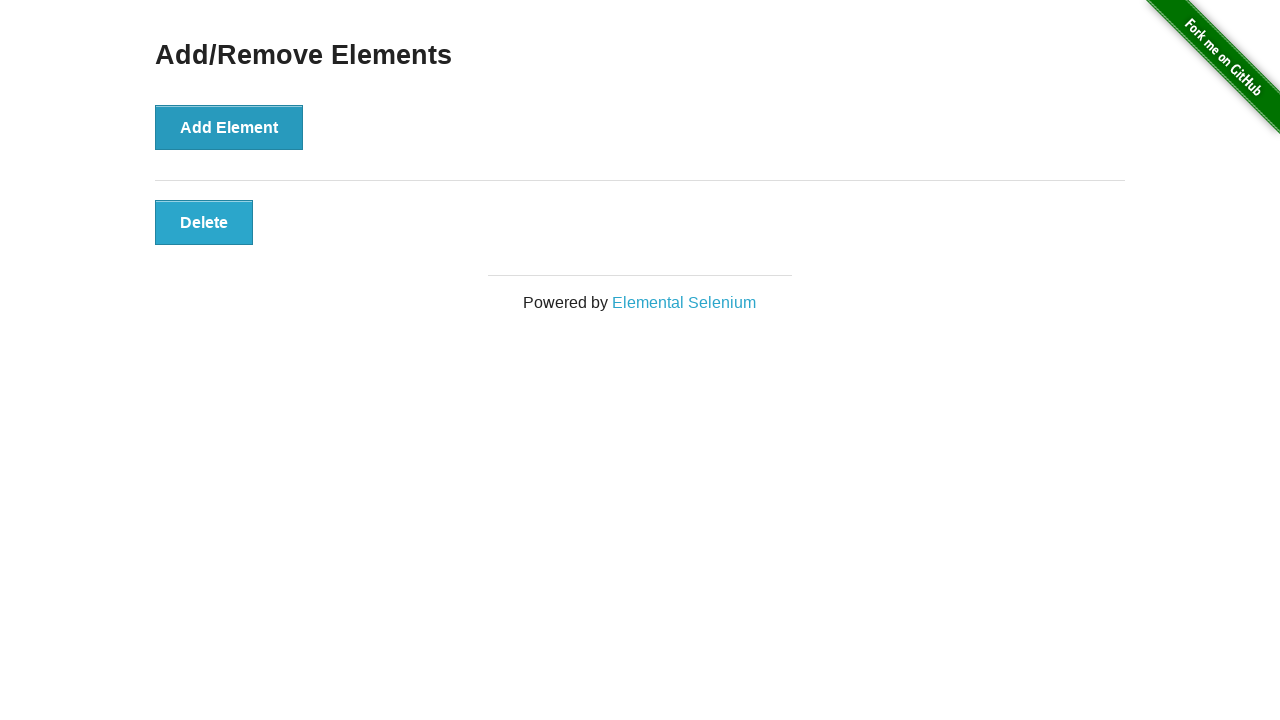

Waited for new delete button to appear
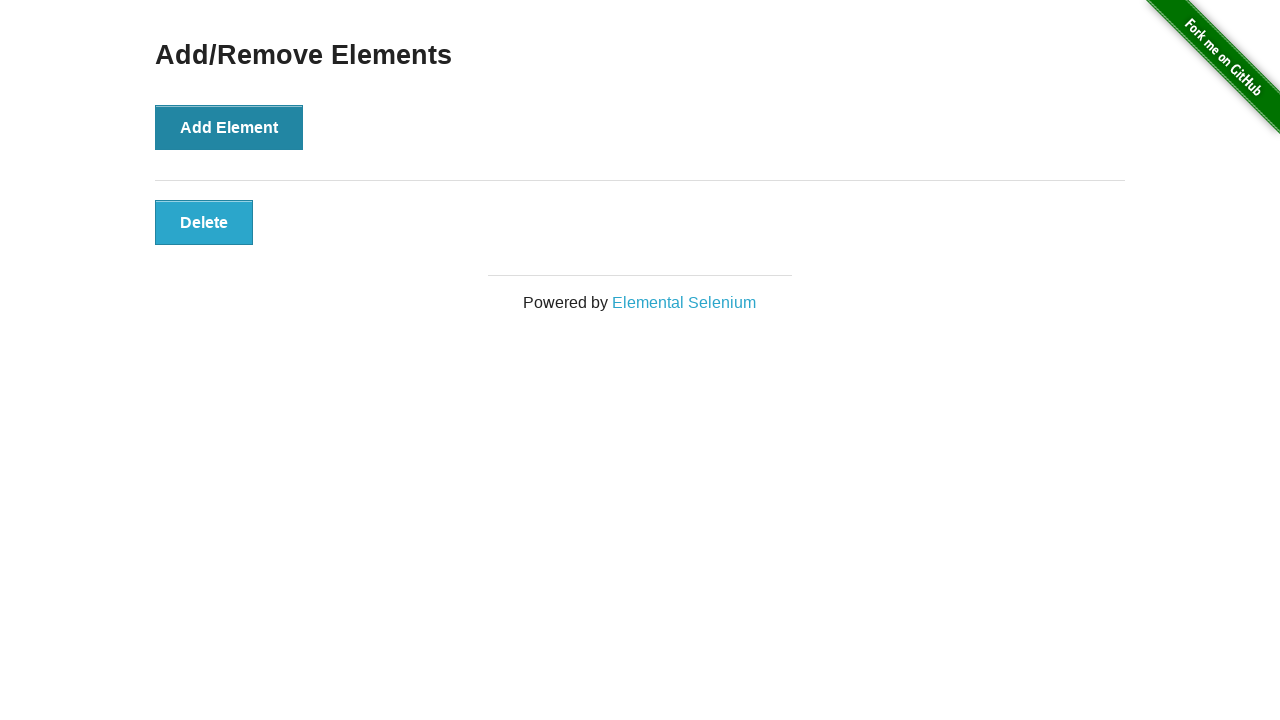

Verified that a new delete button was added (count increased by 1)
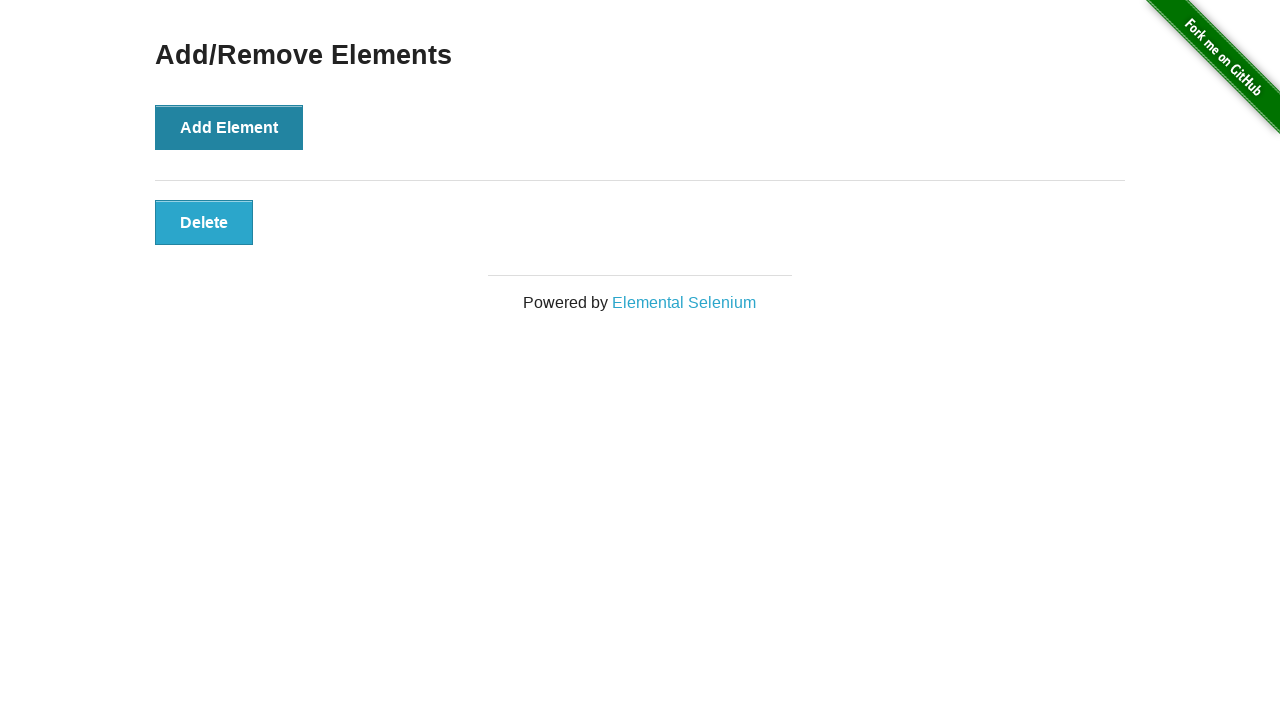

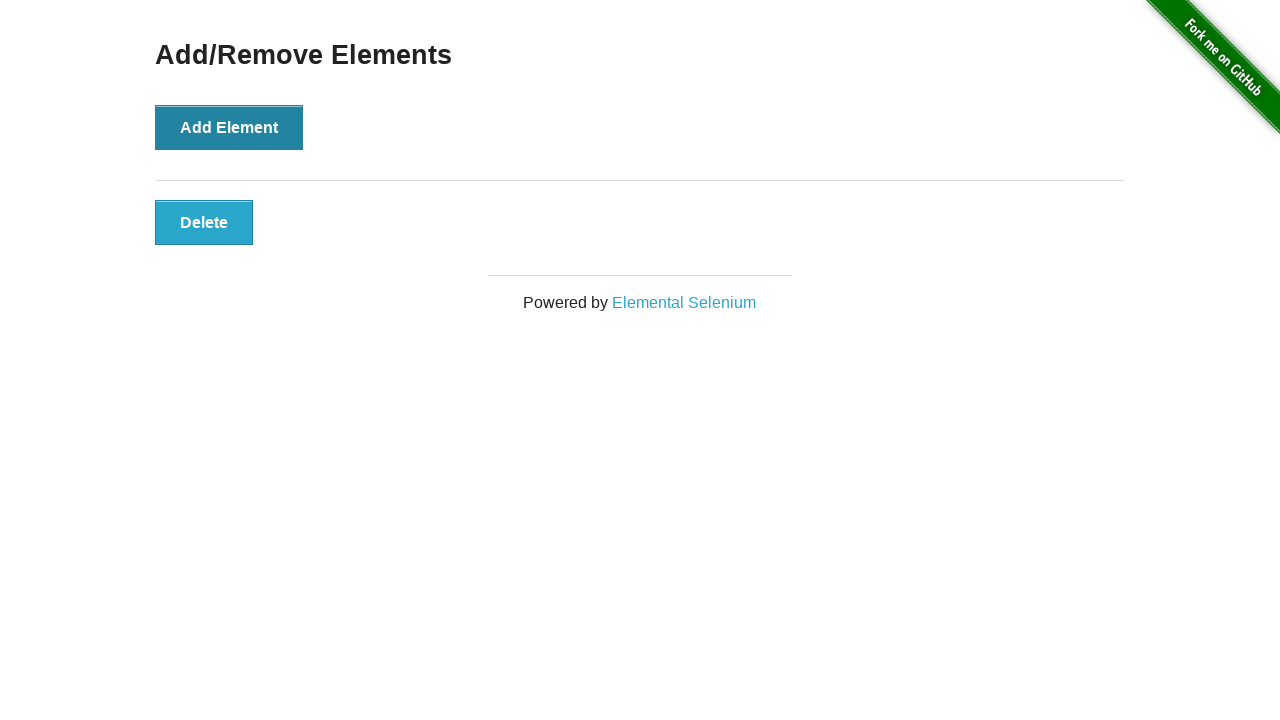